Tests that a todo item is removed when edited to an empty string

Starting URL: https://demo.playwright.dev/todomvc

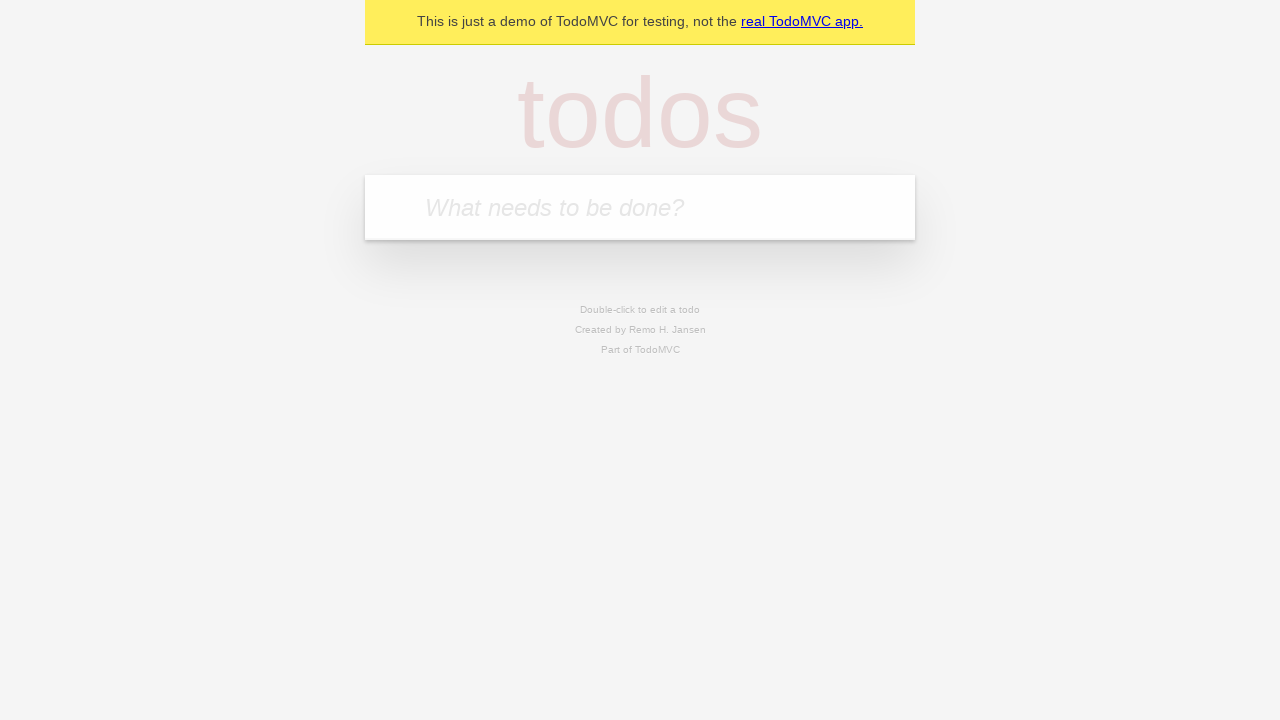

Filled new todo input with 'buy some cheese' on .new-todo
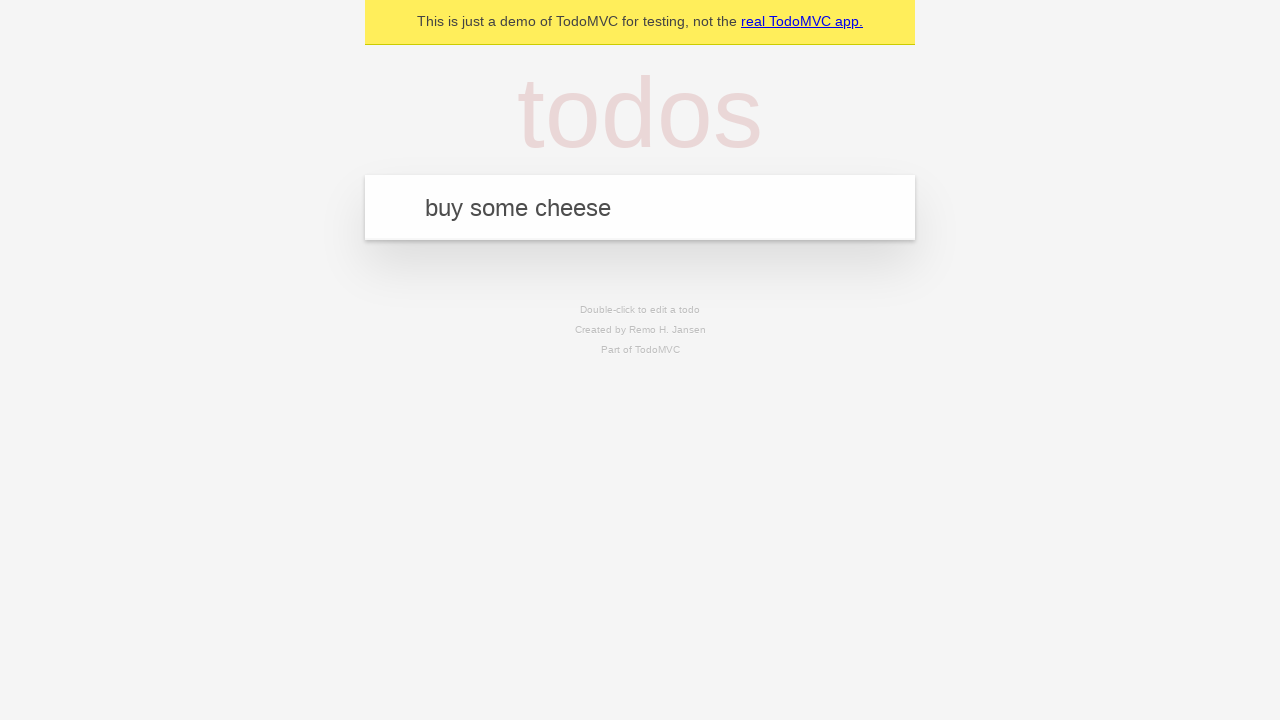

Pressed Enter to create first todo item on .new-todo
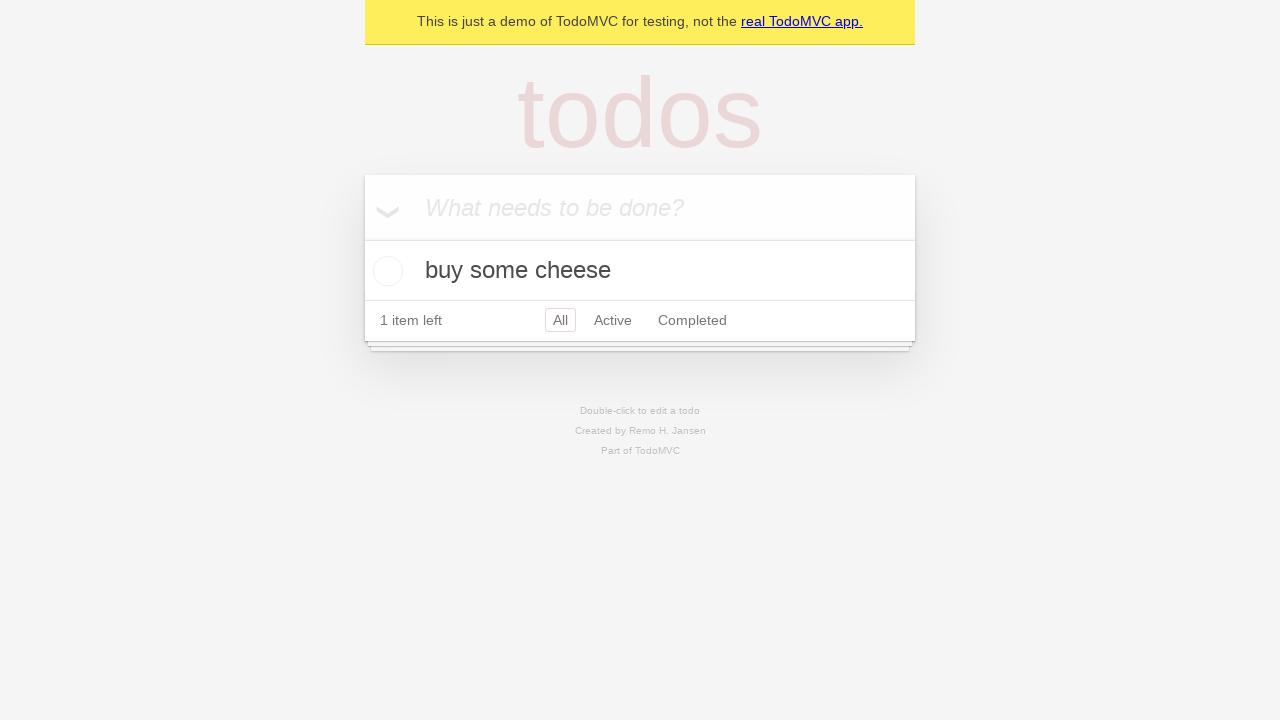

Filled new todo input with 'feed the cat' on .new-todo
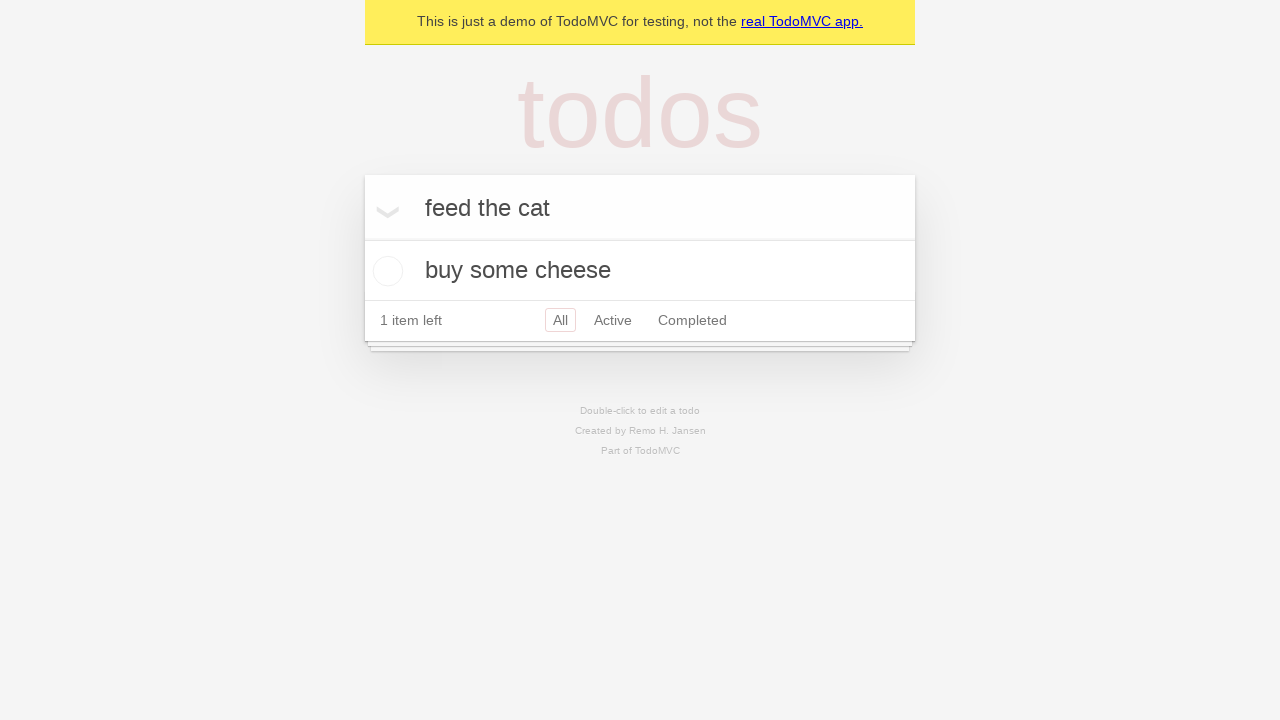

Pressed Enter to create second todo item on .new-todo
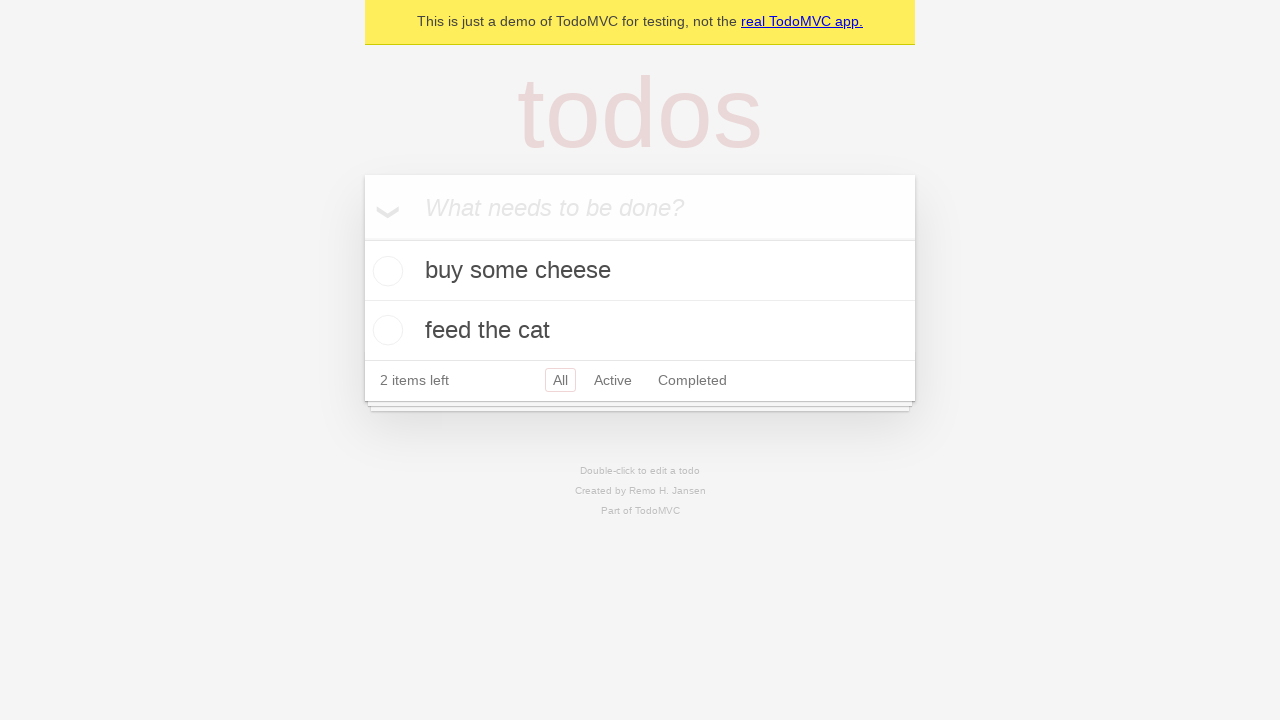

Filled new todo input with 'book a doctors appointment' on .new-todo
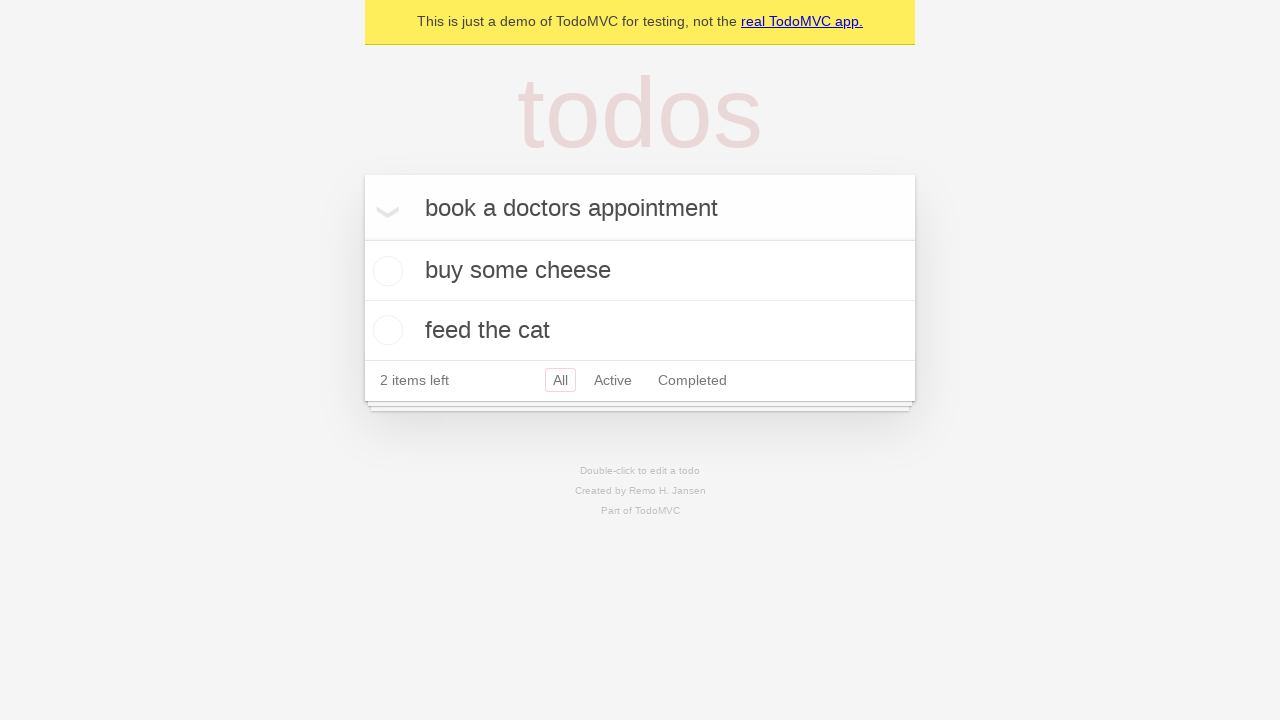

Pressed Enter to create third todo item on .new-todo
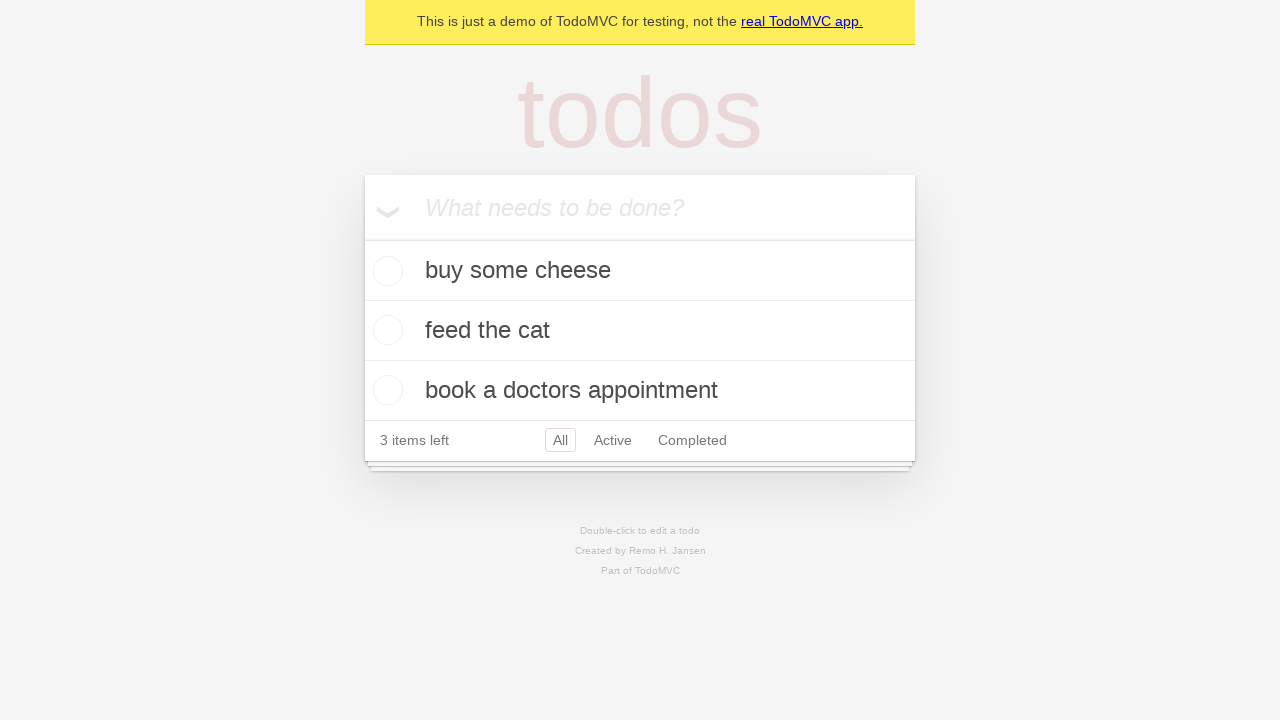

Double-clicked second todo item to enter edit mode at (640, 331) on .todo-list li >> nth=1
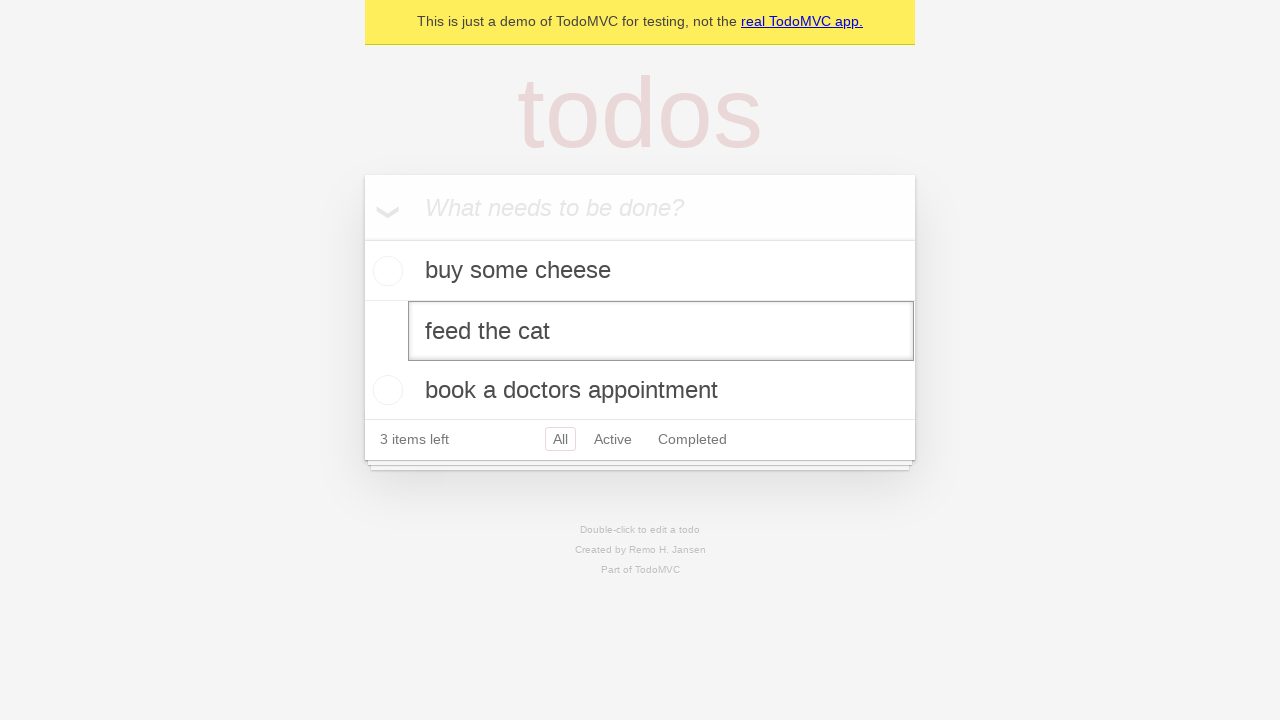

Cleared the text in the edit field on .todo-list li >> nth=1 >> .edit
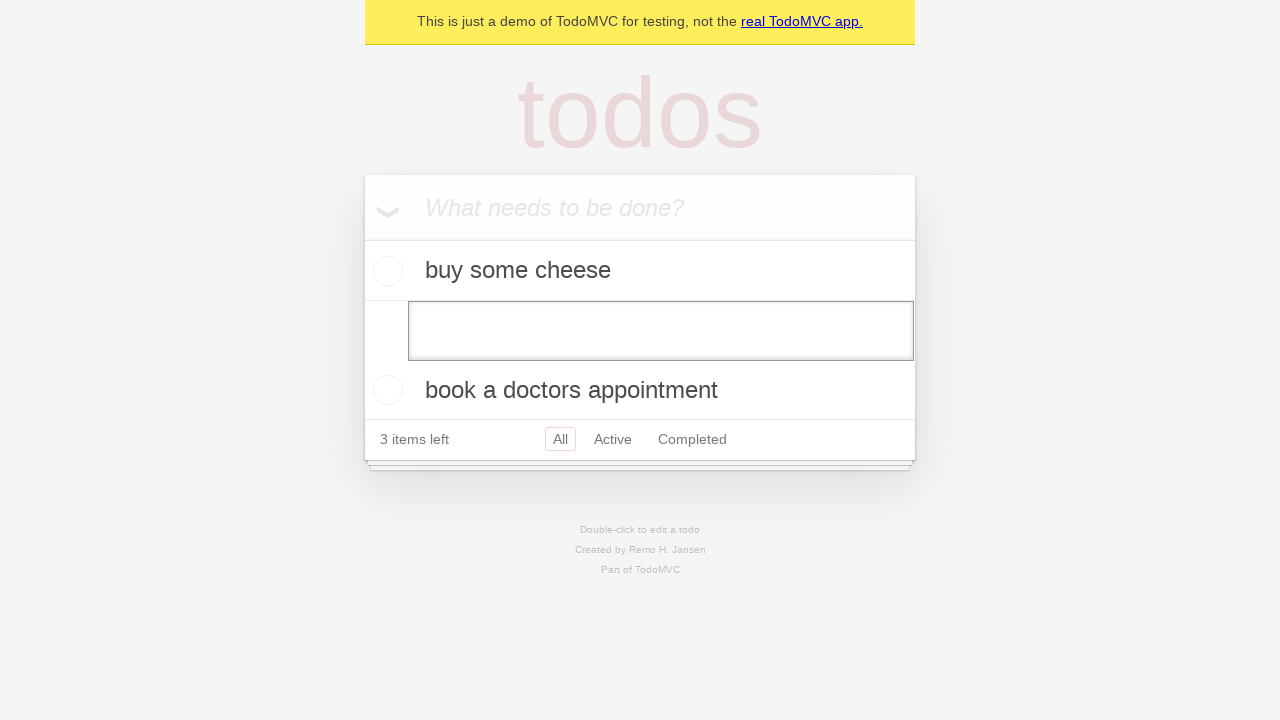

Pressed Enter to confirm the empty edit and remove the todo item on .todo-list li >> nth=1 >> .edit
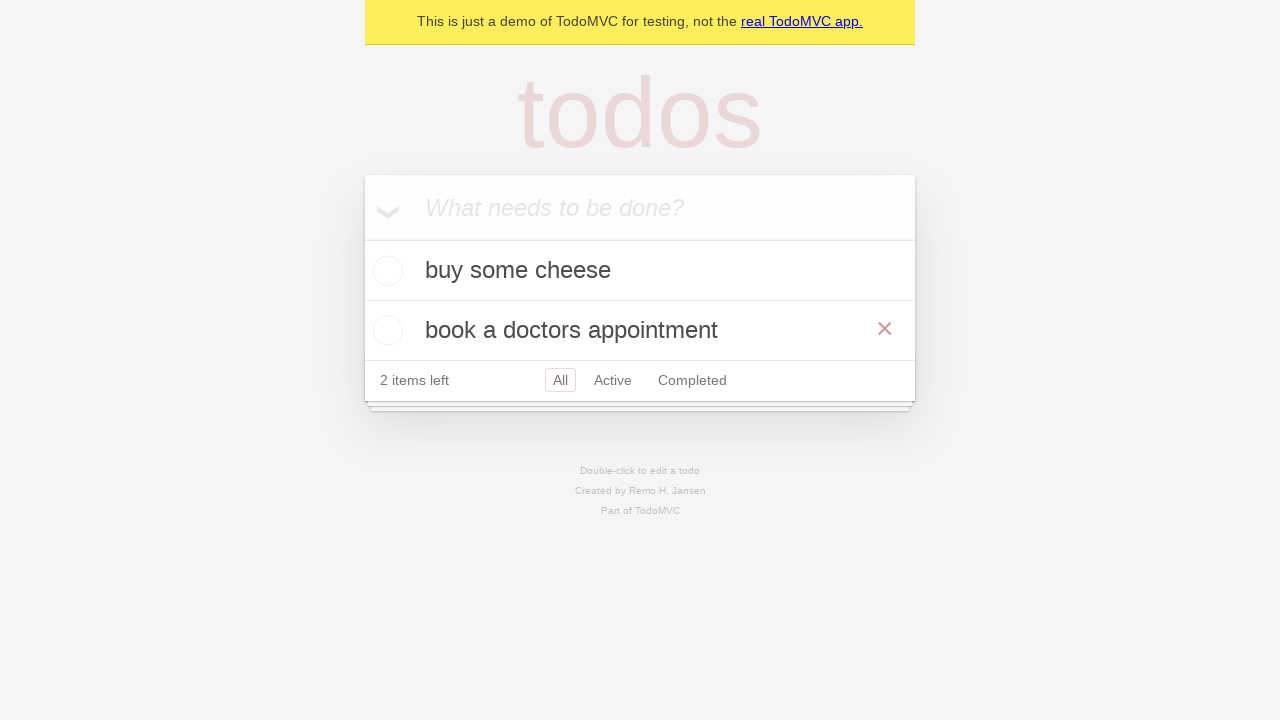

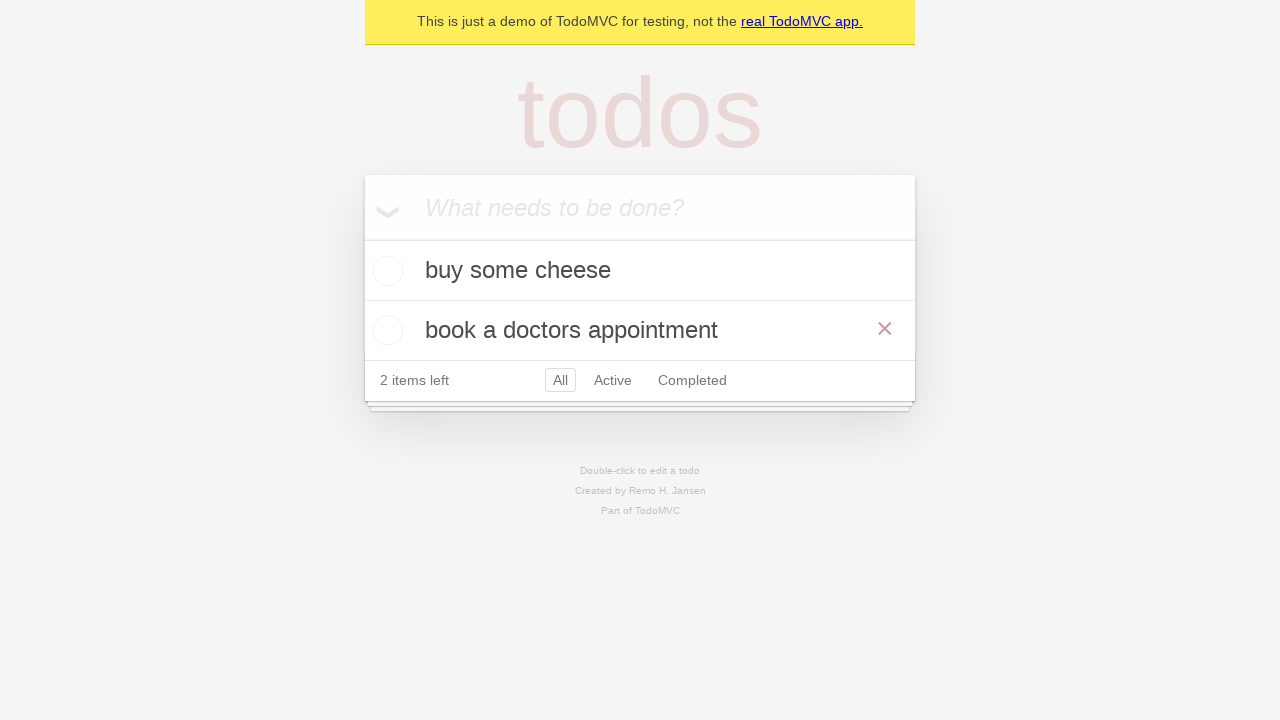